Tests opening both new window and tab, then verifying return to parent window

Starting URL: https://rahulshettyacademy.com/AutomationPractice/

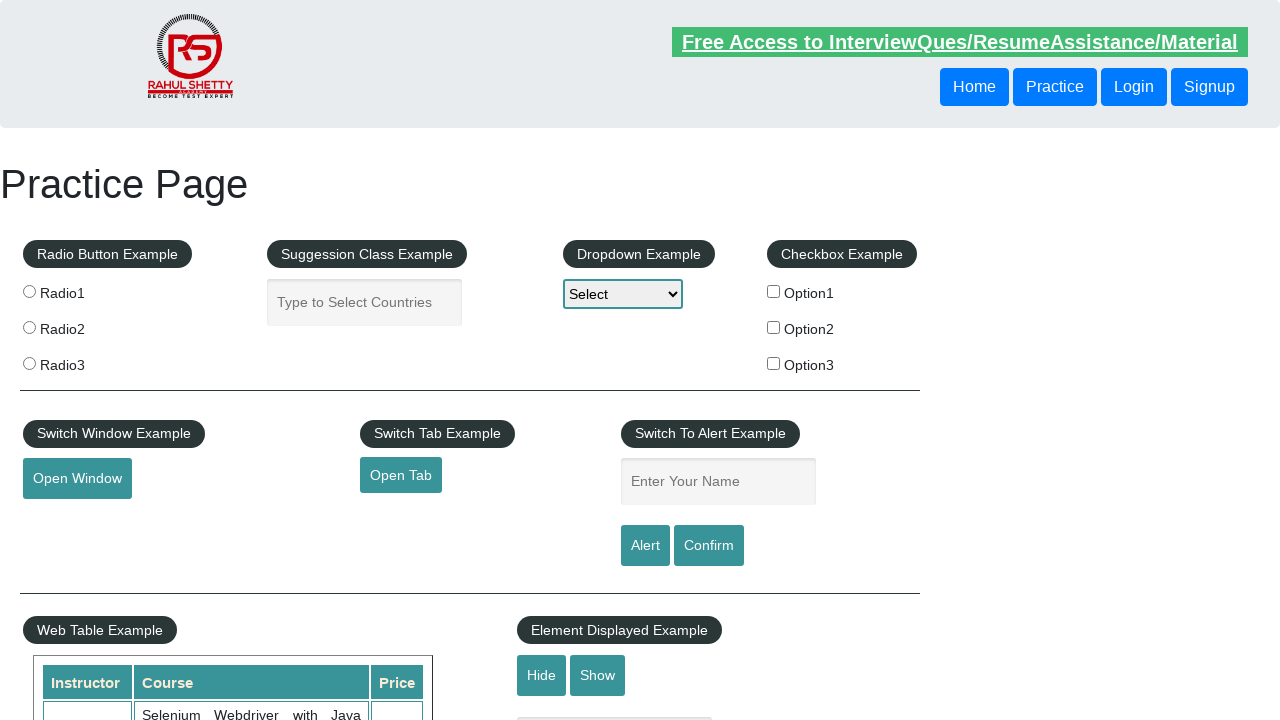

Clicked 'Open Window' button to open new window at (77, 479) on #openwindow
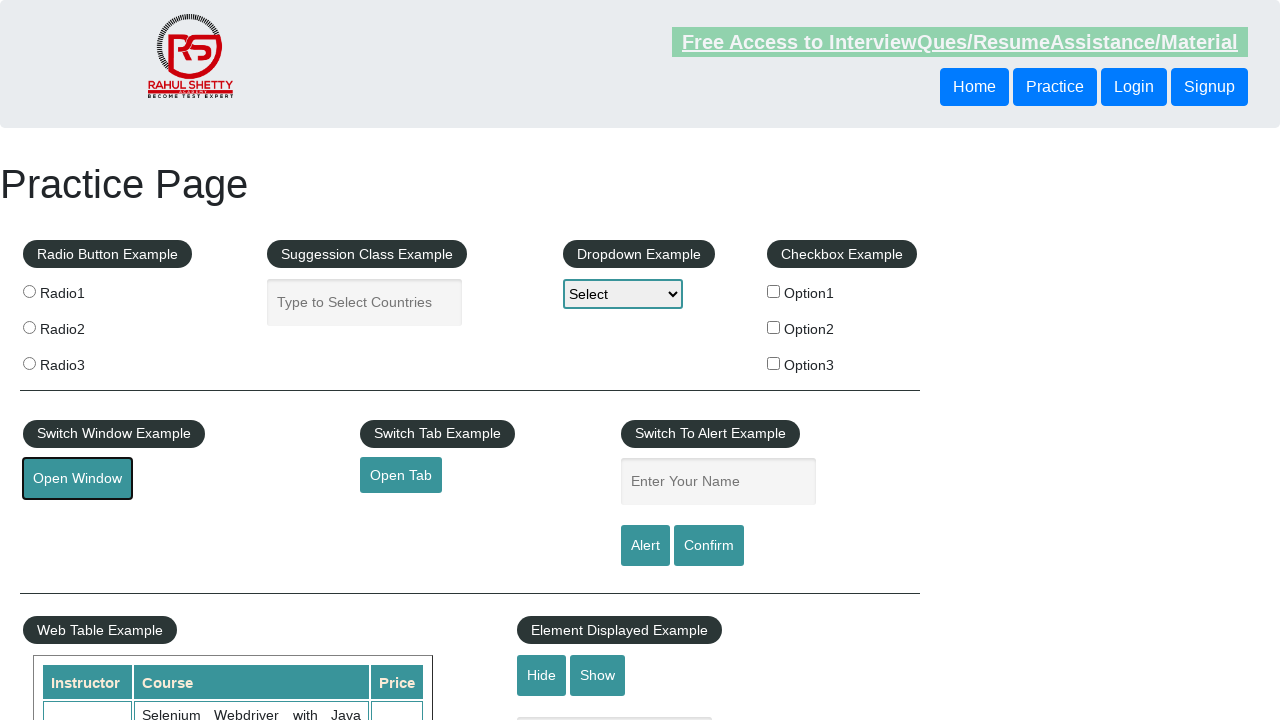

New window opened and captured
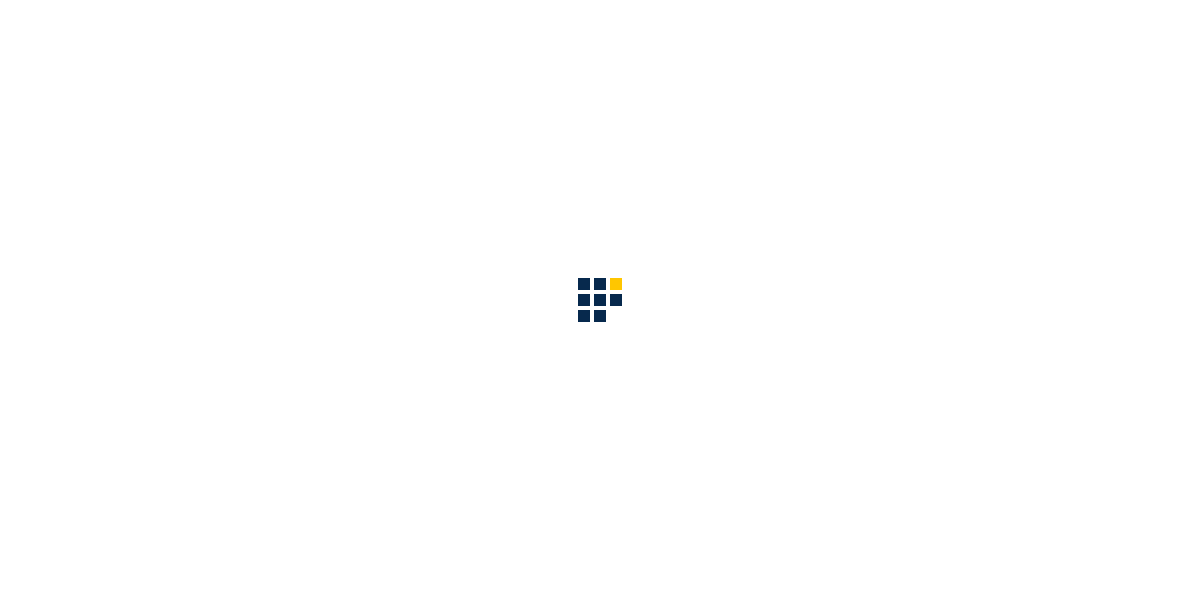

Closed new window
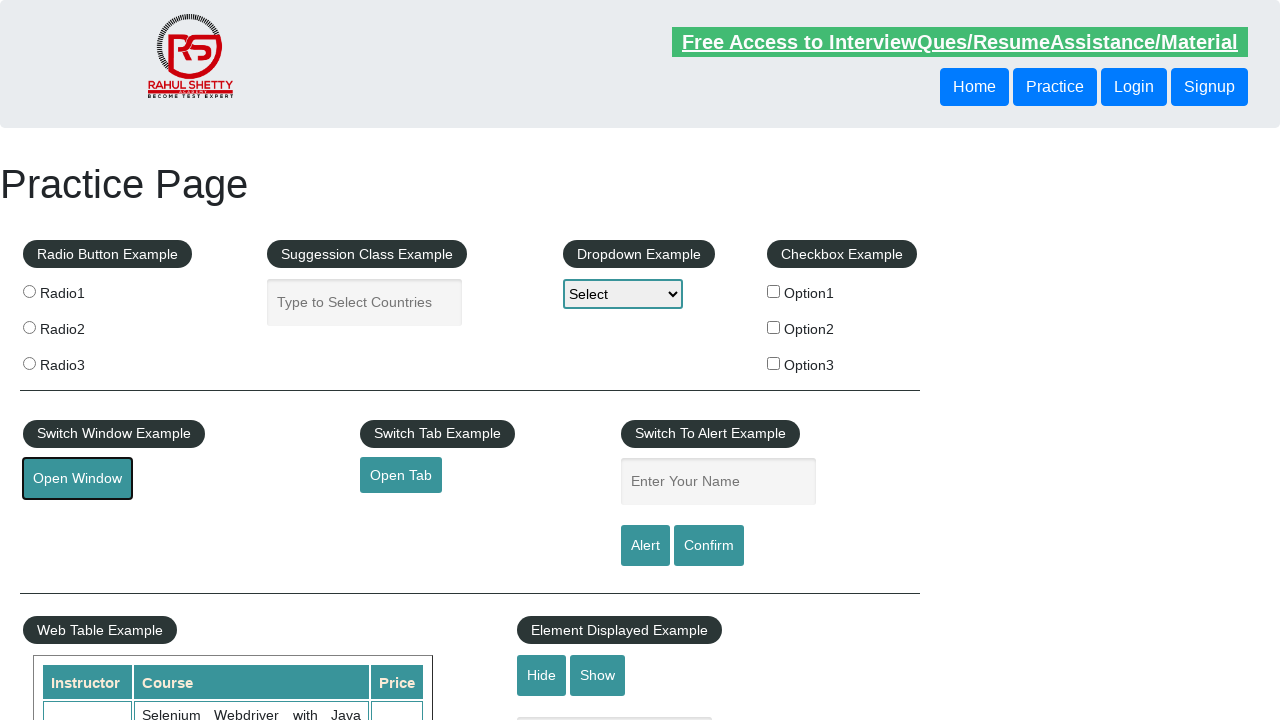

Verified parent window title is 'Practice Page'
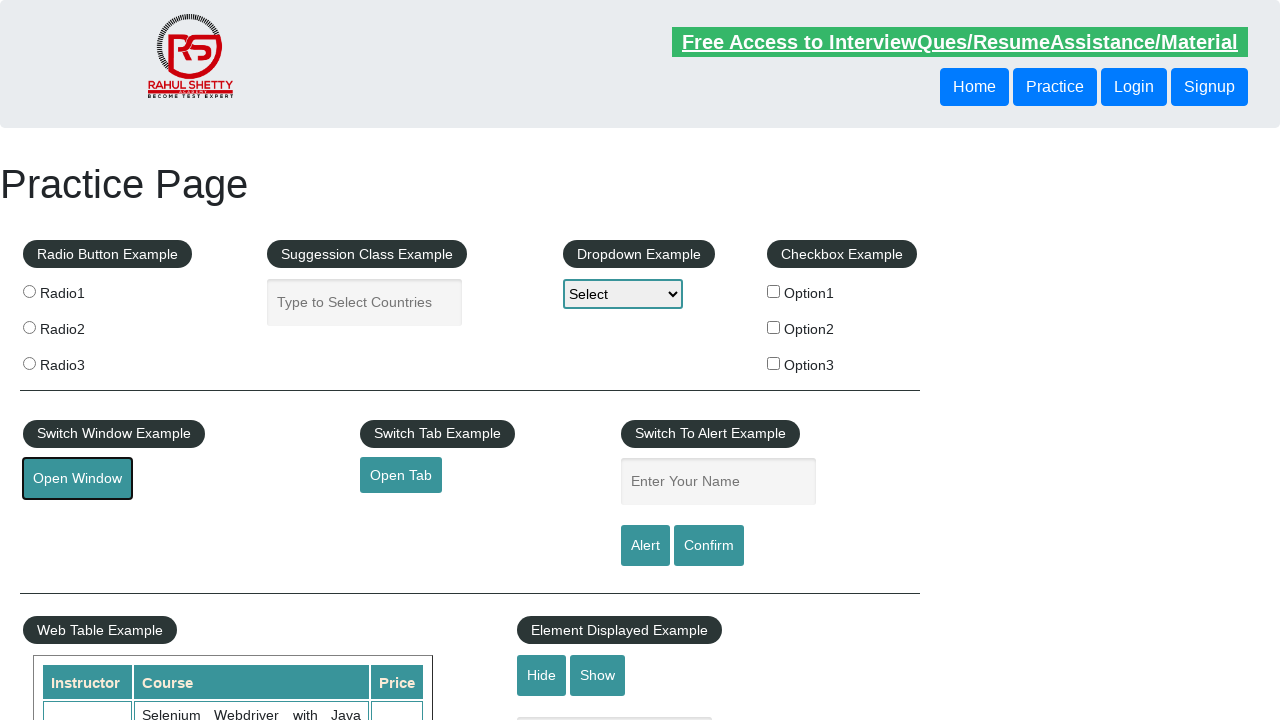

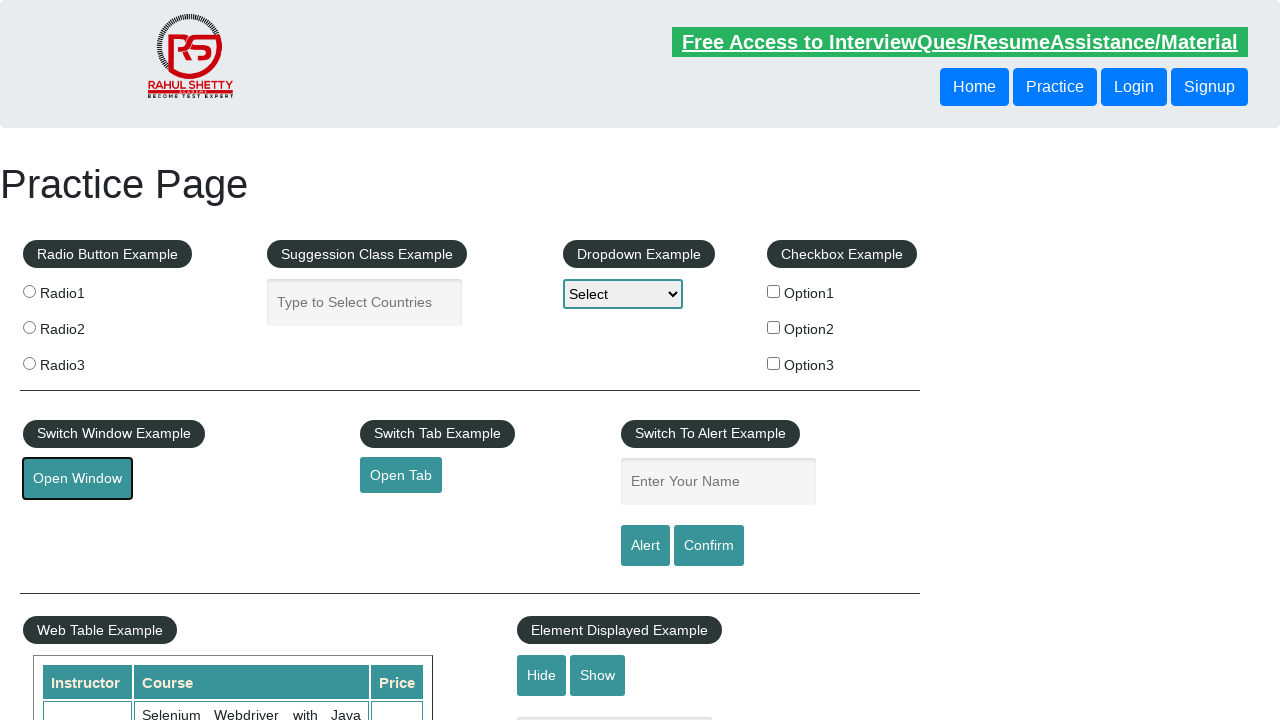